Tests dropdown menu functionality by clicking the dropdown button, selecting an item (Autocomplete), and verifying the correct page loads with the expected heading.

Starting URL: https://formy-project.herokuapp.com/dropdown

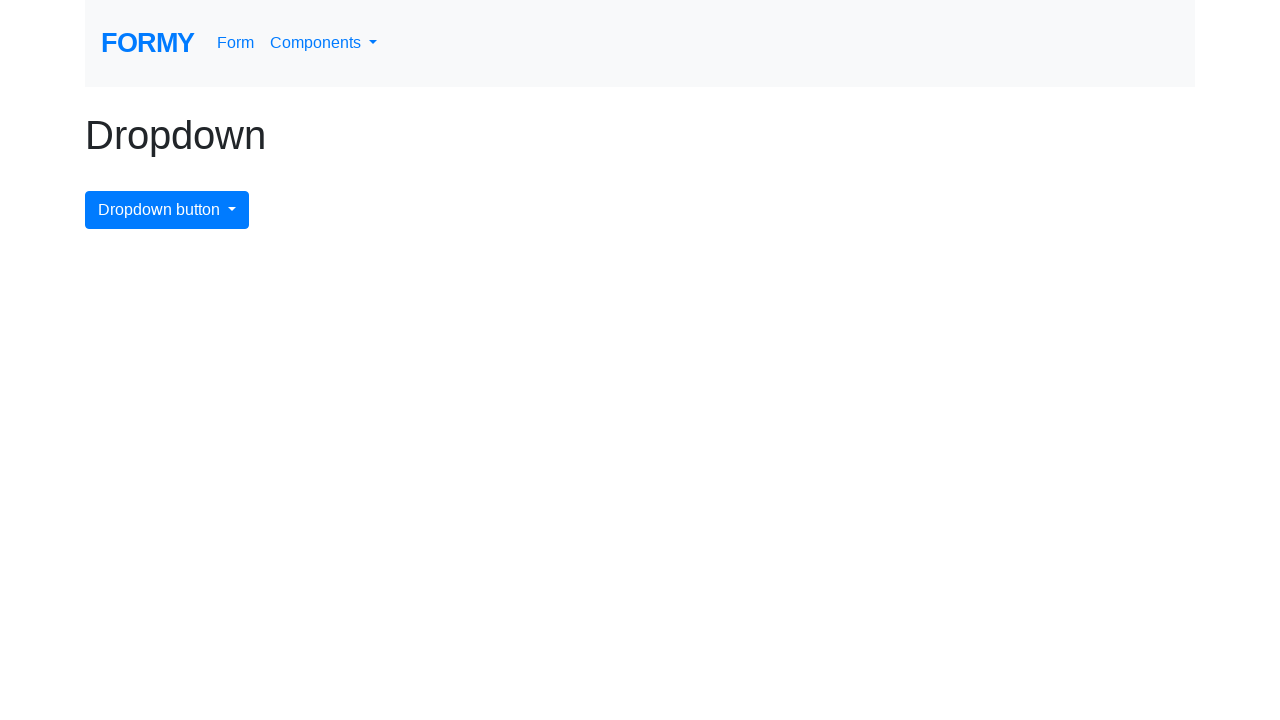

Clicked dropdown menu button at (167, 210) on #dropdownMenuButton
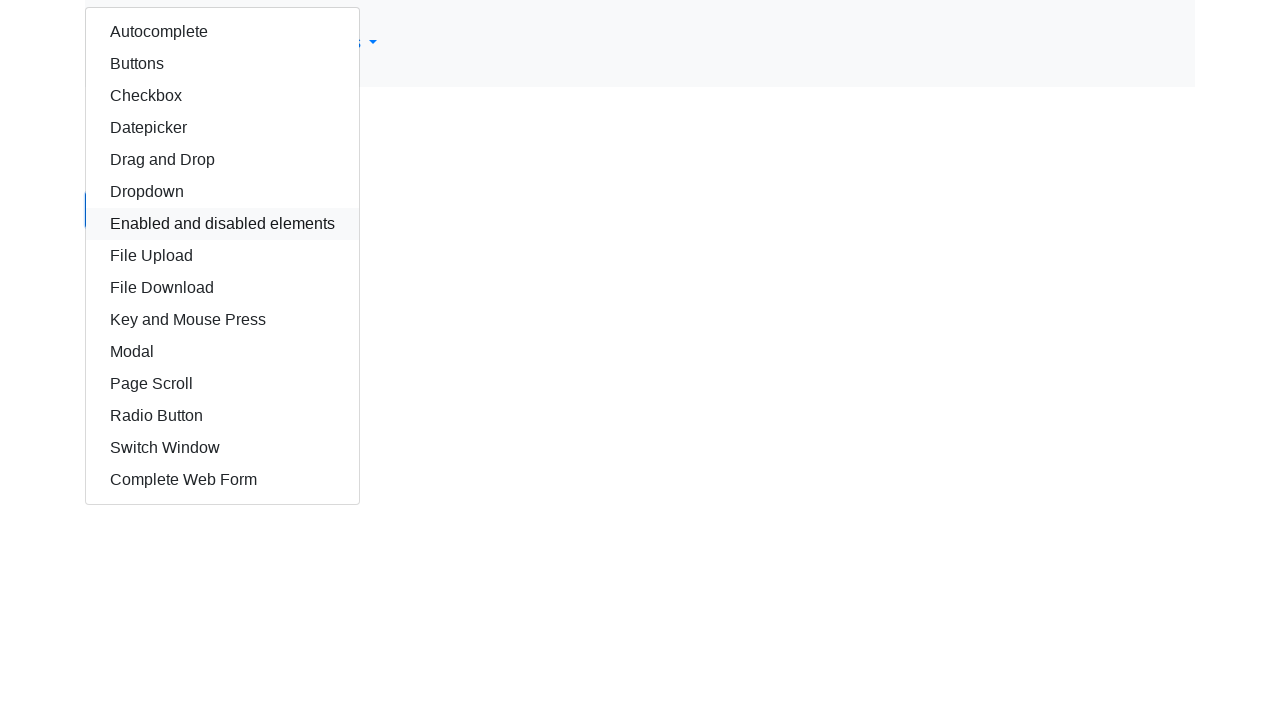

Selected 'Autocomplete' item from dropdown menu at (222, 32) on xpath=//div[@class='dropdown-menu show']/a[1]
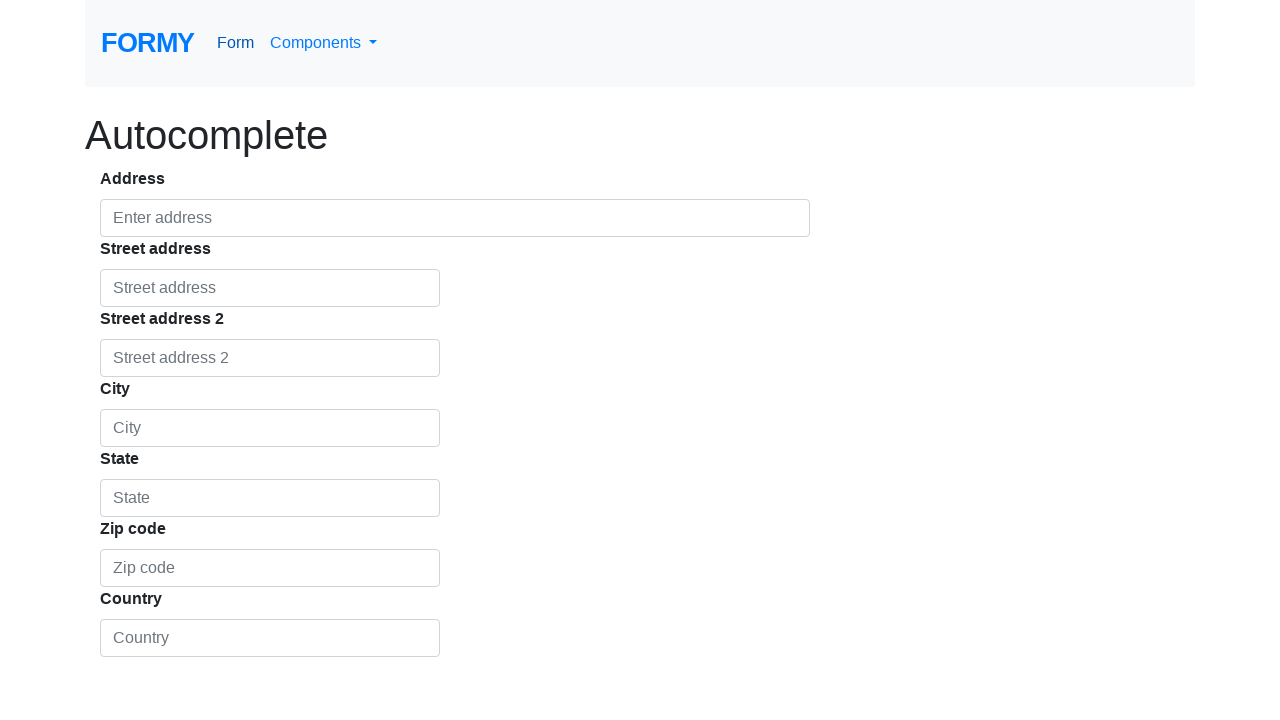

Reloaded the page to verify navigation
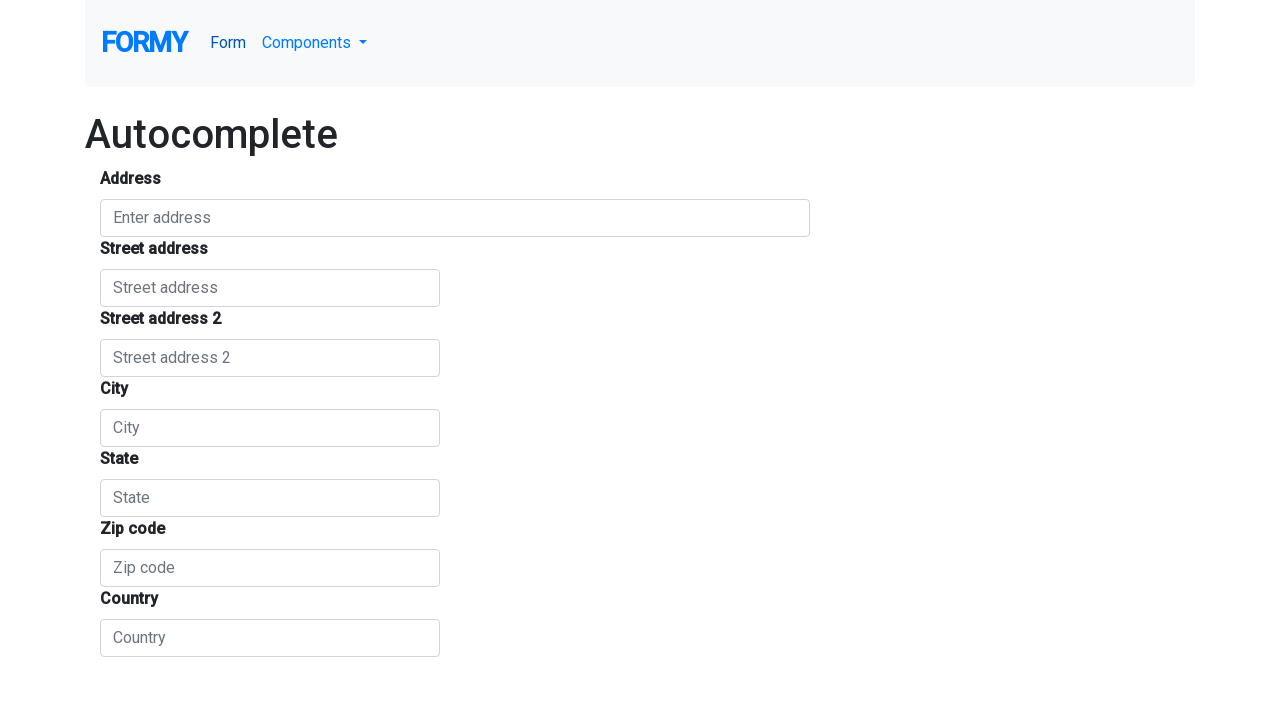

Located h1 heading element
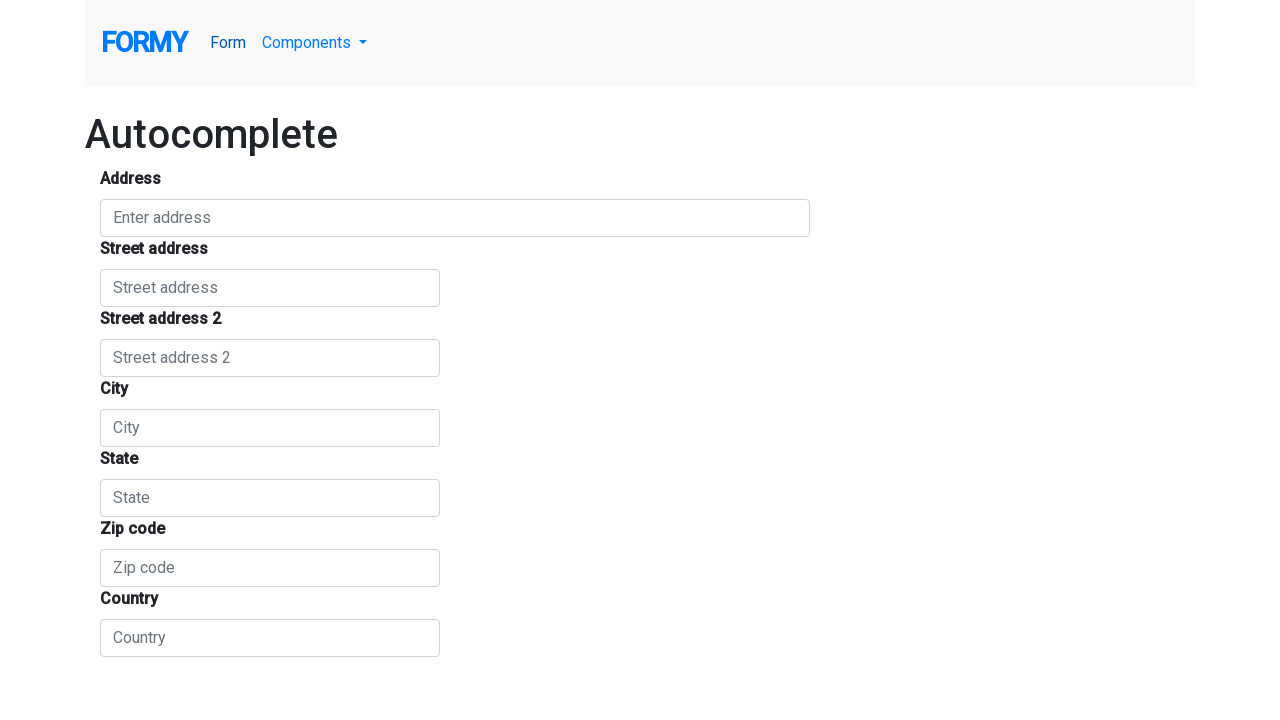

Waited for h1 heading to be visible
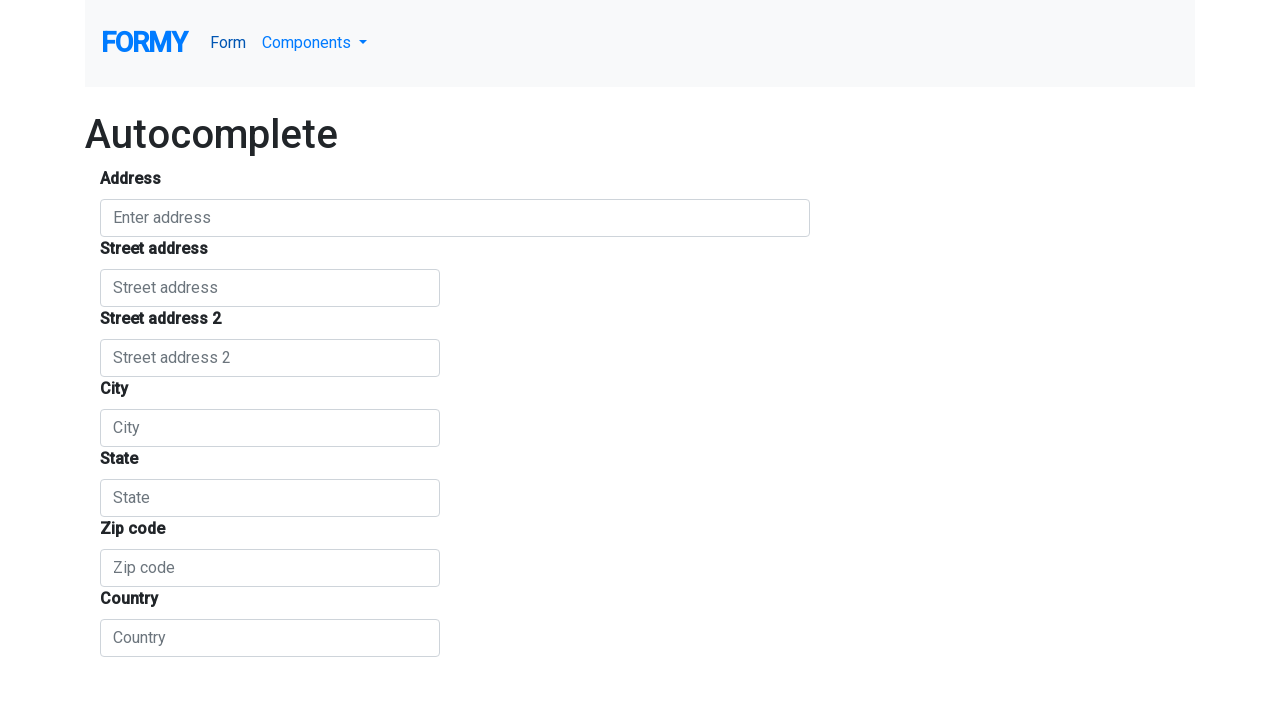

Verified heading text is 'Autocomplete'
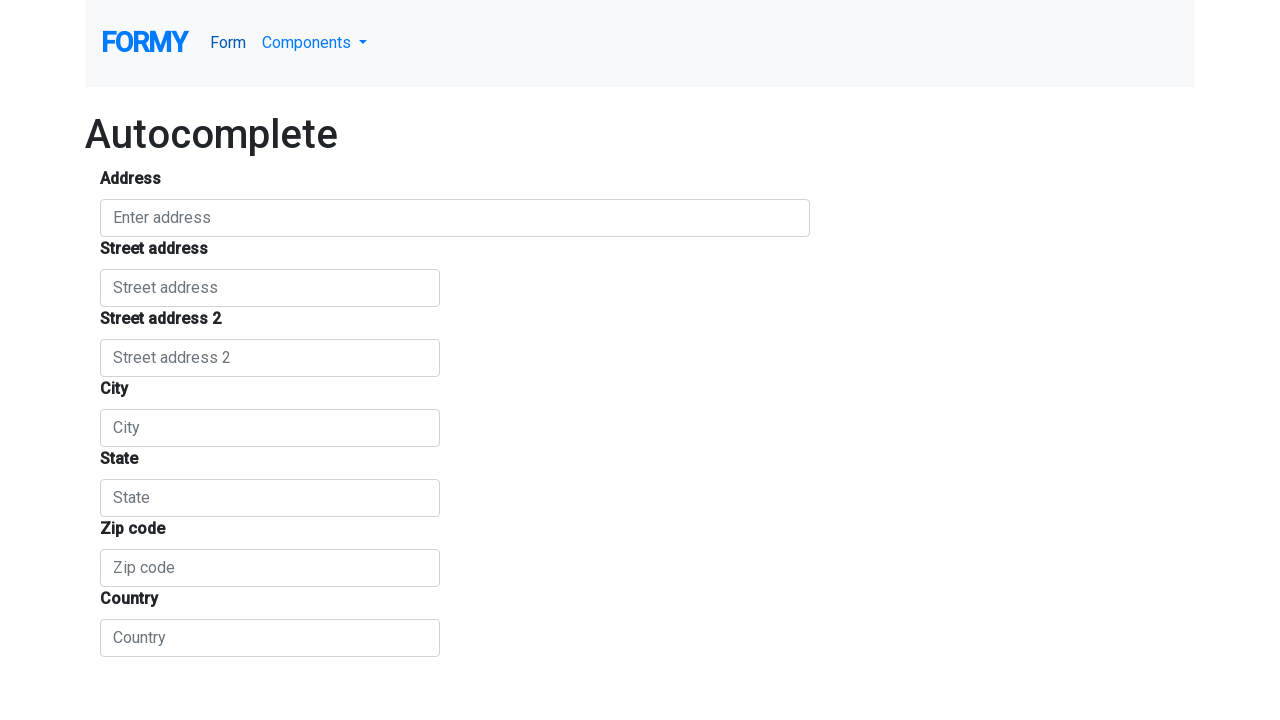

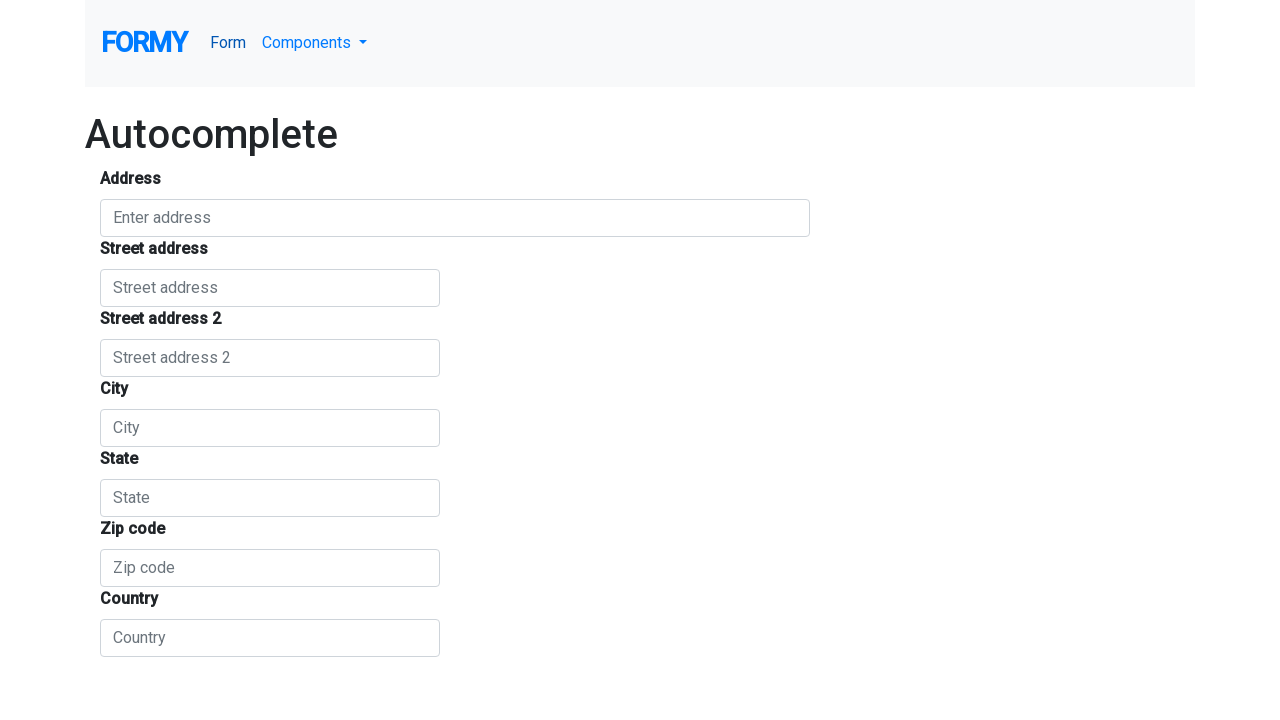